Tests drag and drop functionality by navigating to the drag and drop page, dragging column A to column B, and verifying the columns swap positions

Starting URL: http://the-internet.herokuapp.com

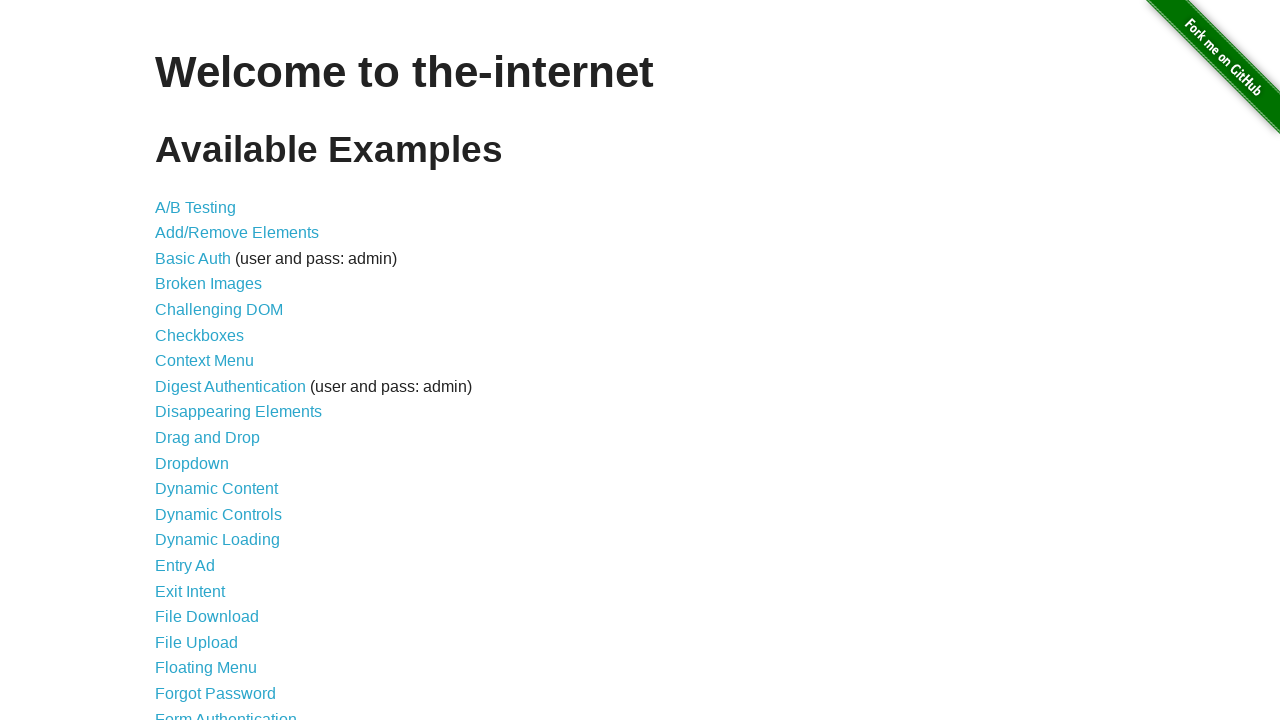

Clicked on the drag and drop link at (208, 438) on a[href='/drag_and_drop']
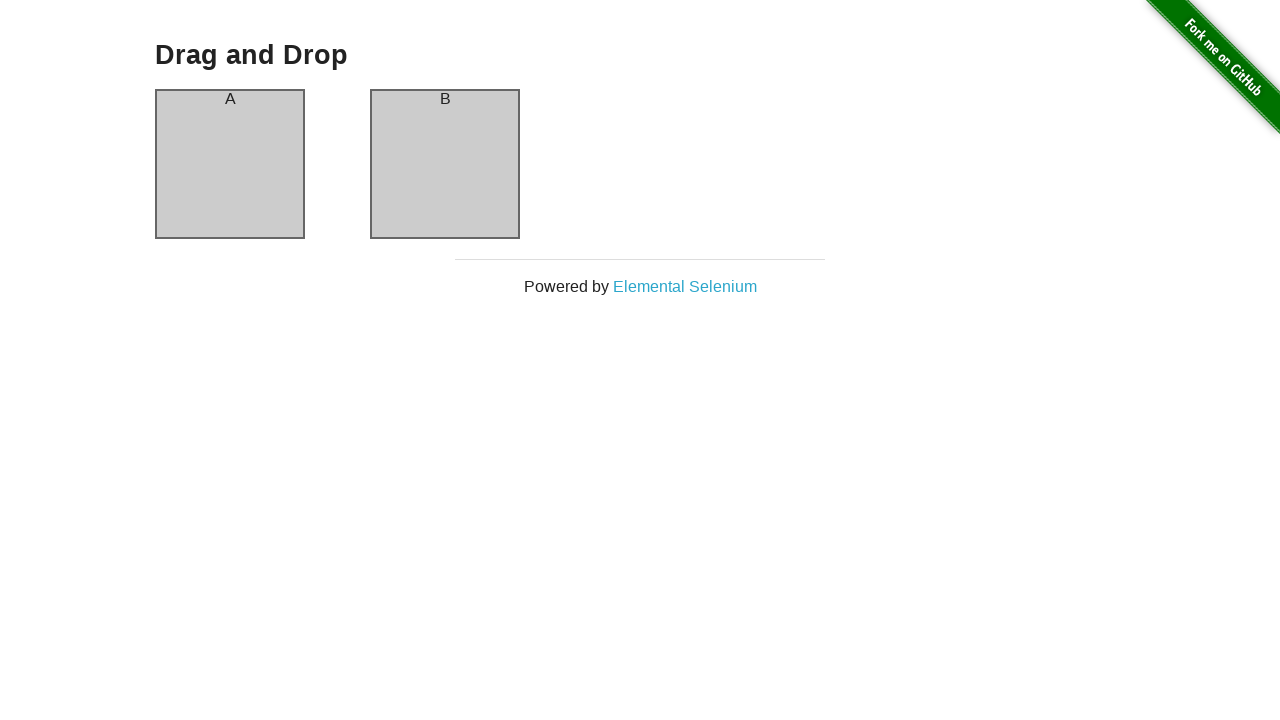

Column A became visible
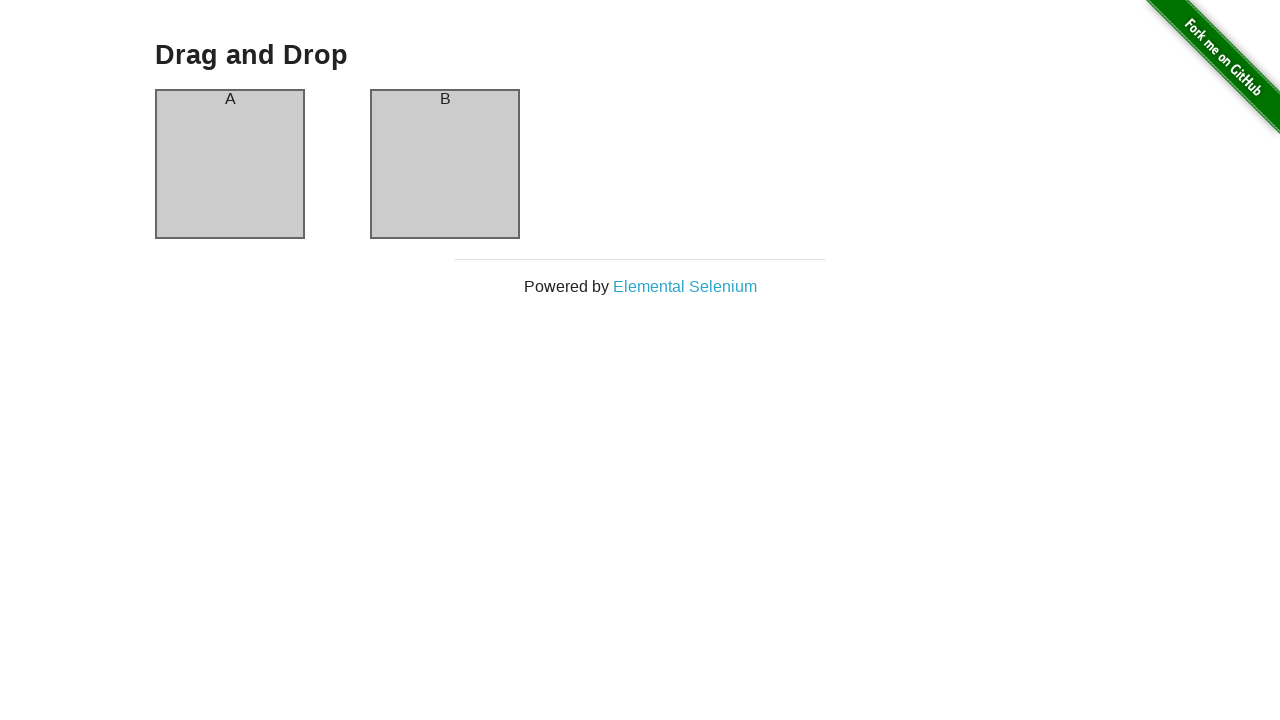

Column B became visible
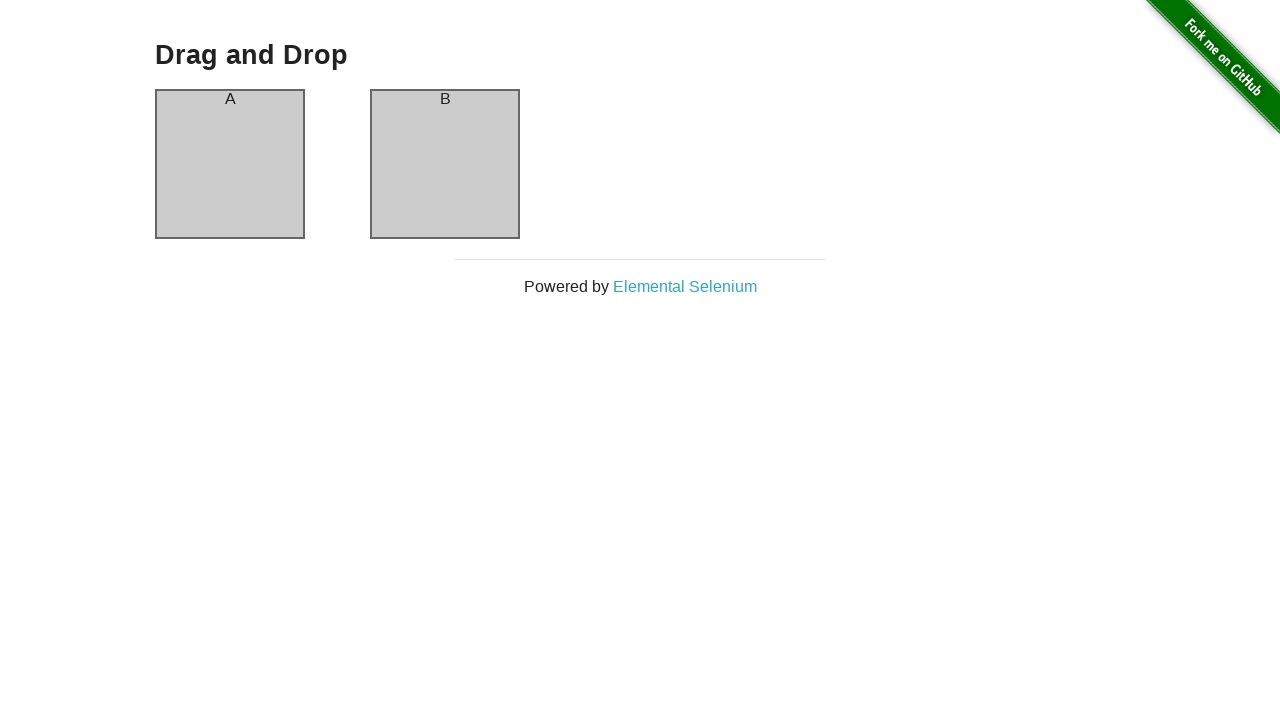

Verified column A contains 'A'
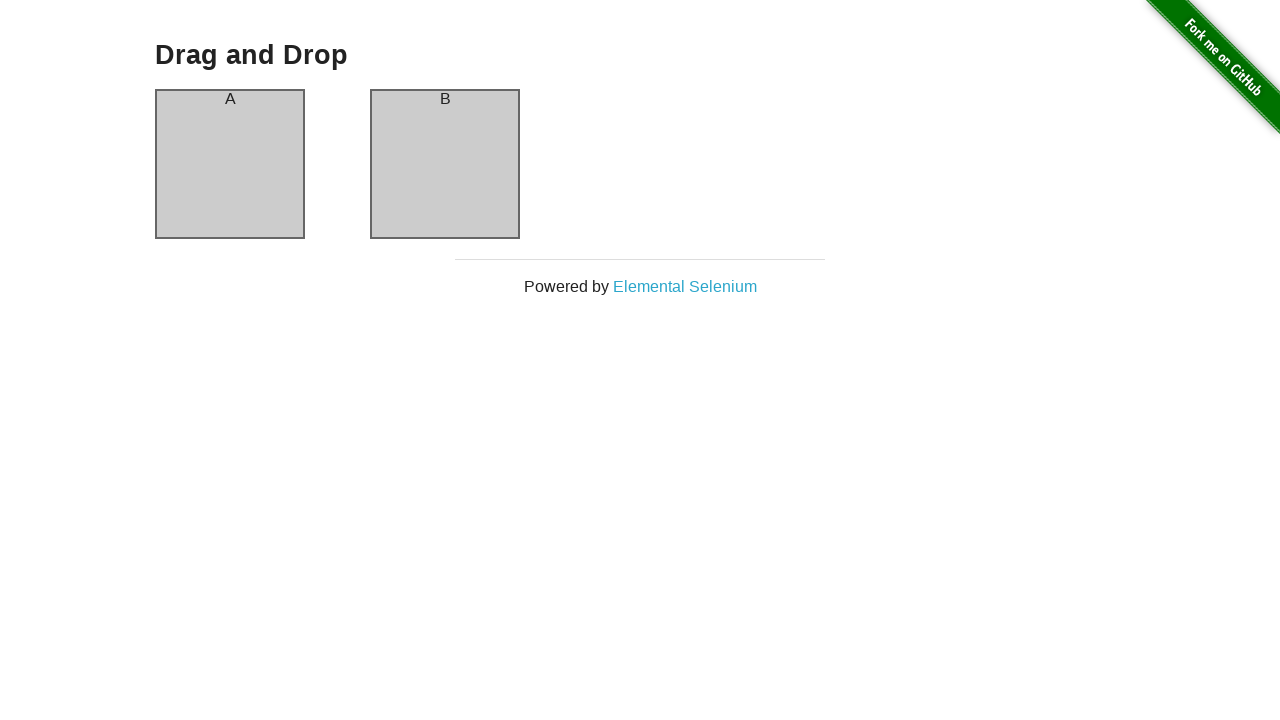

Verified column B contains 'B'
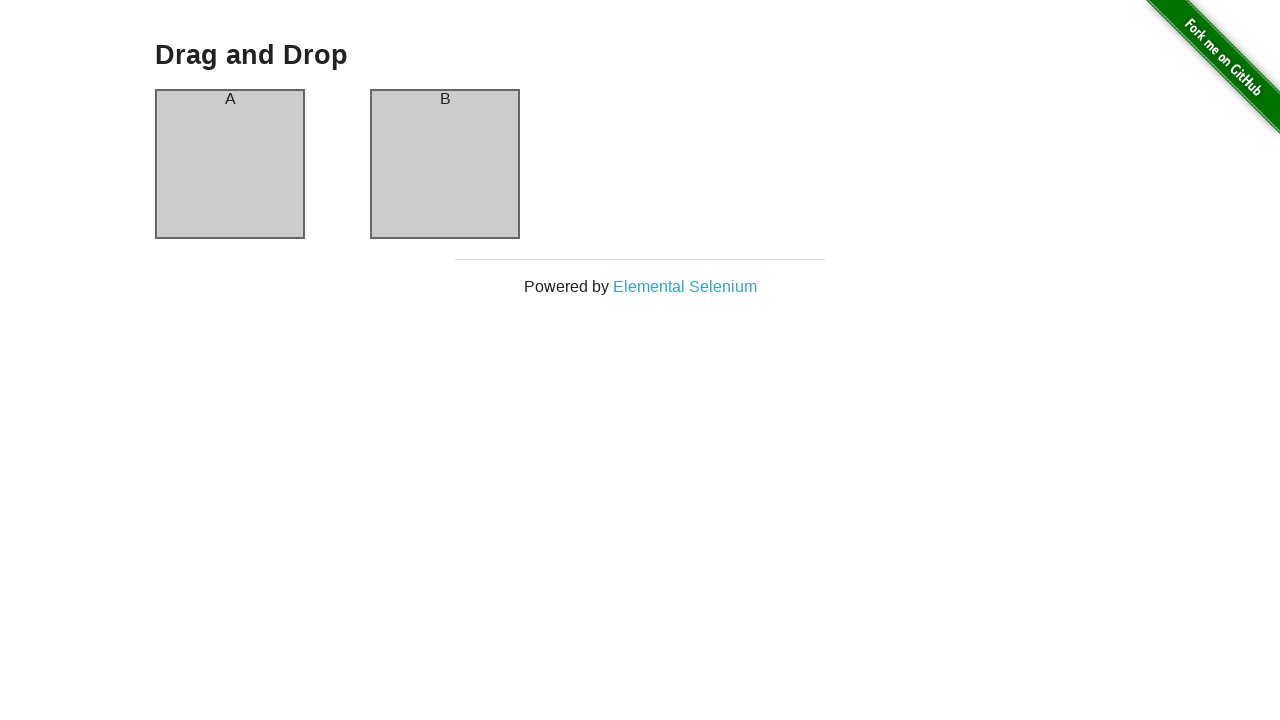

Dragged column A to column B at (445, 164)
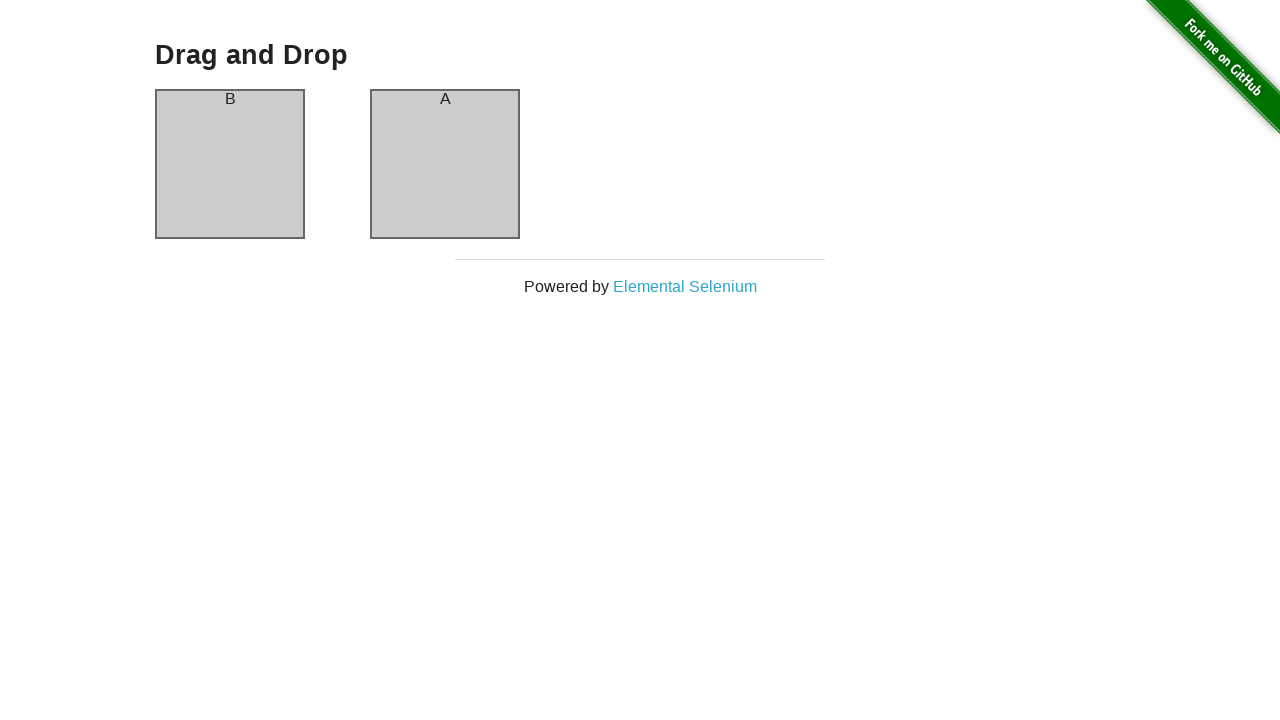

Verified column A now contains 'B' after swap
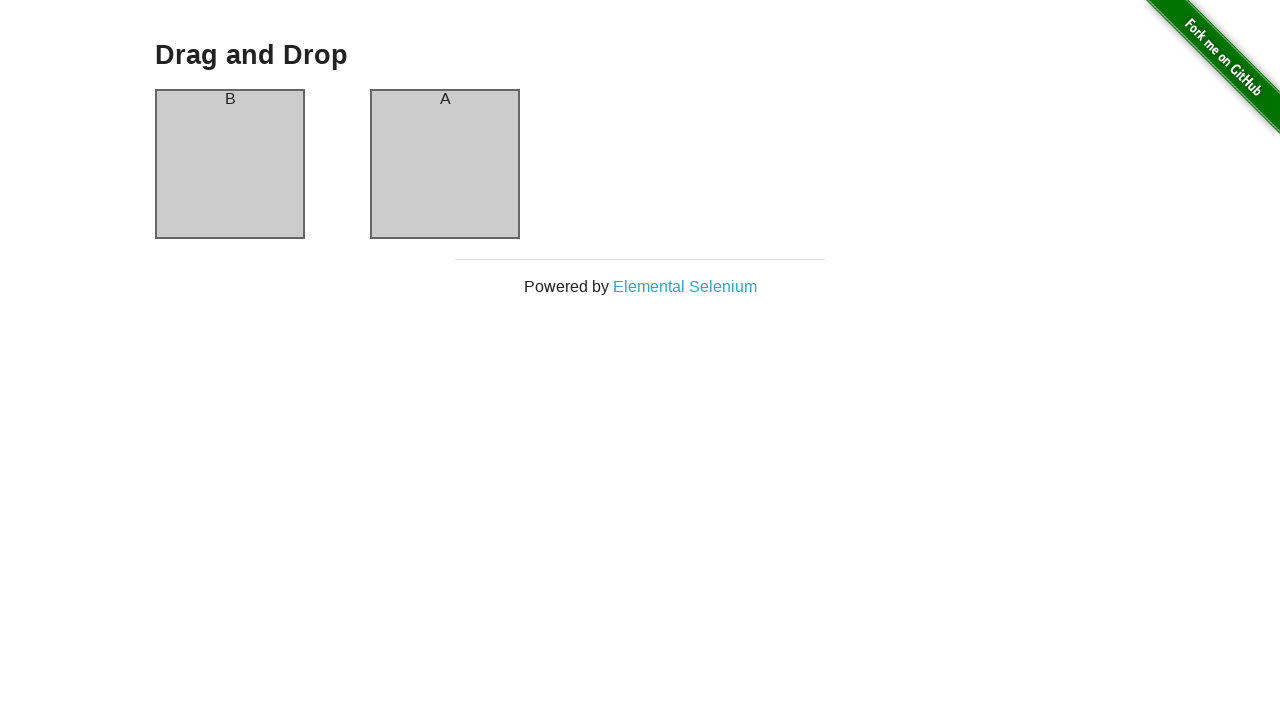

Verified column B now contains 'A' after swap
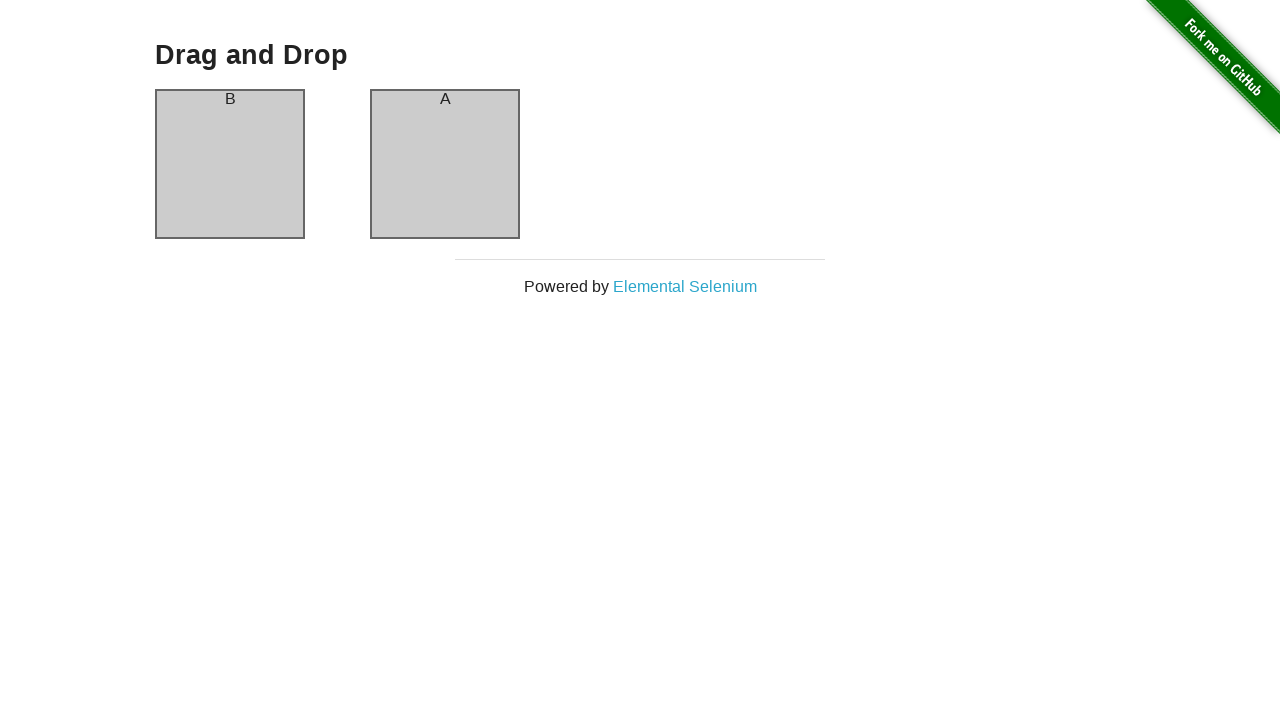

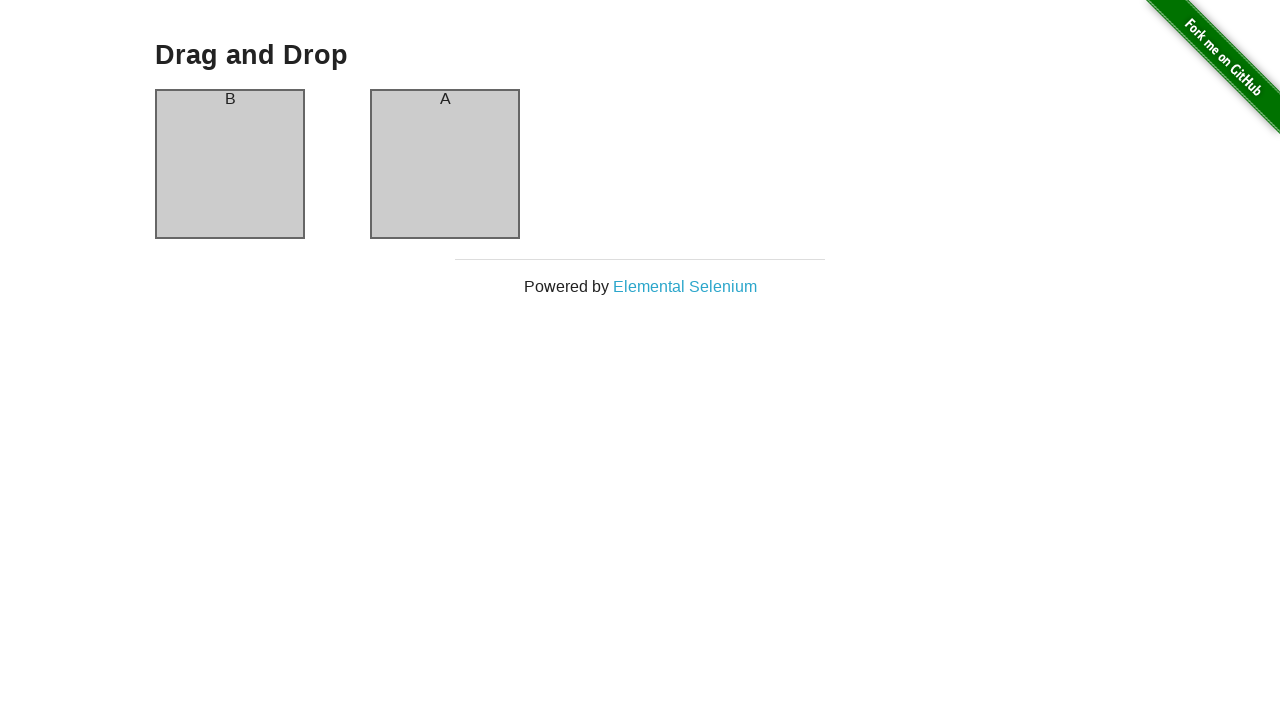